Tests drag and drop functionality within an iframe by dragging a draggable element to a droppable target

Starting URL: https://jqueryui.com/droppable/

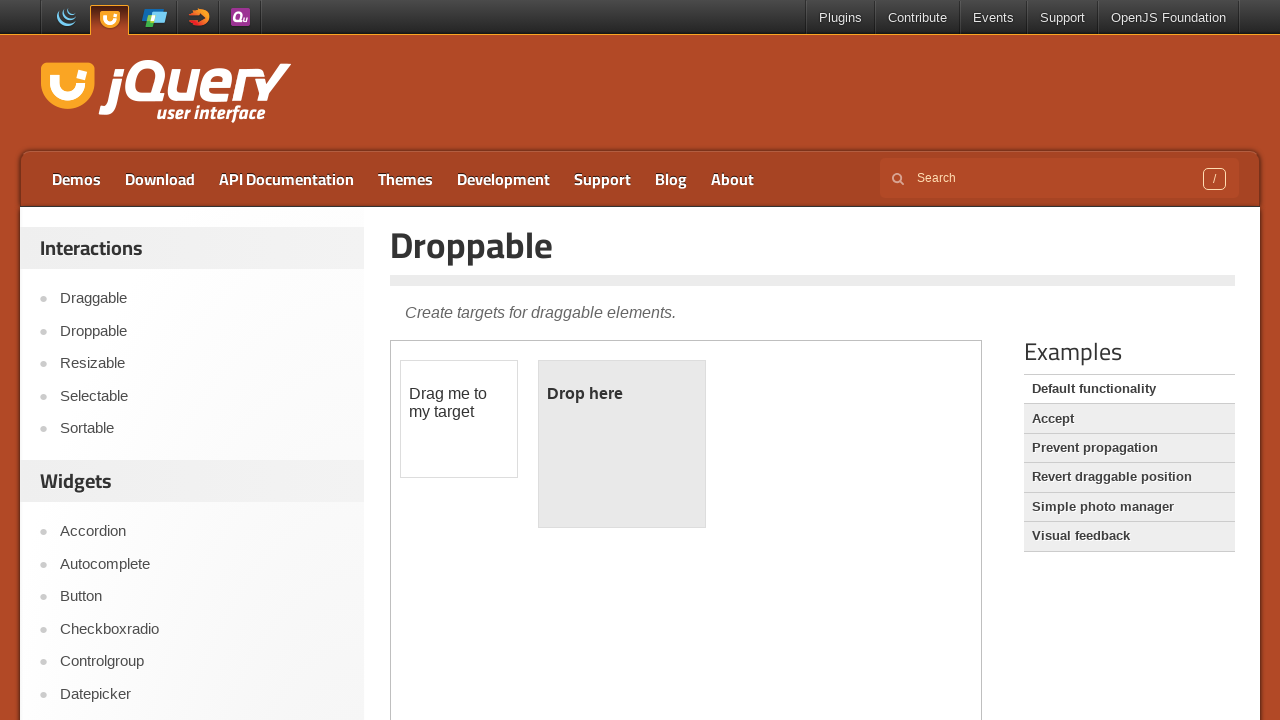

Located iframe containing drag and drop demo
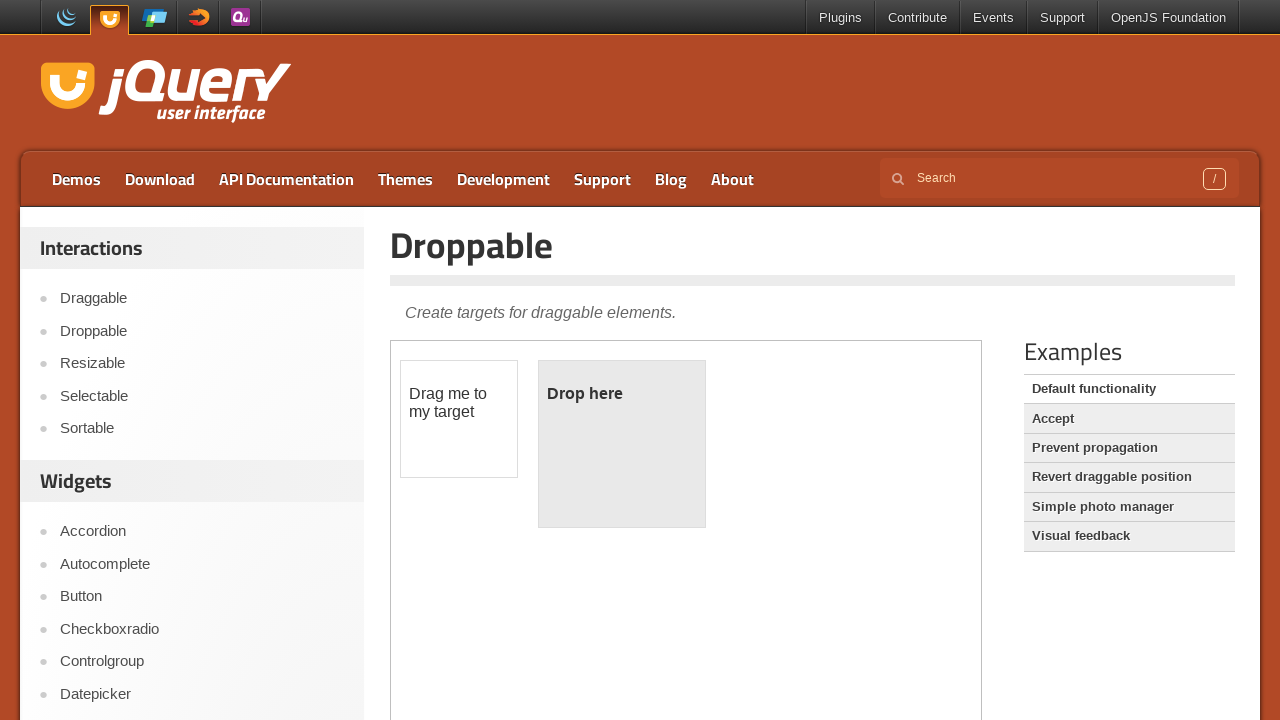

Located draggable element within frame
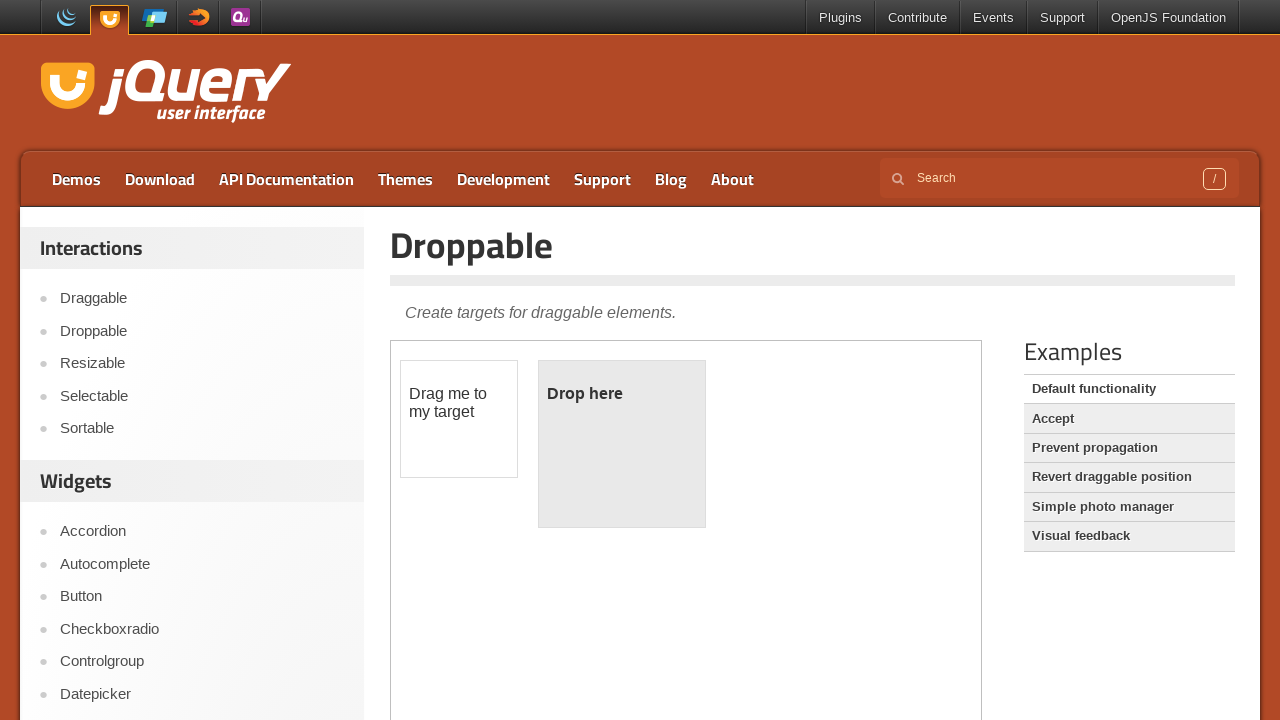

Located droppable target element within frame
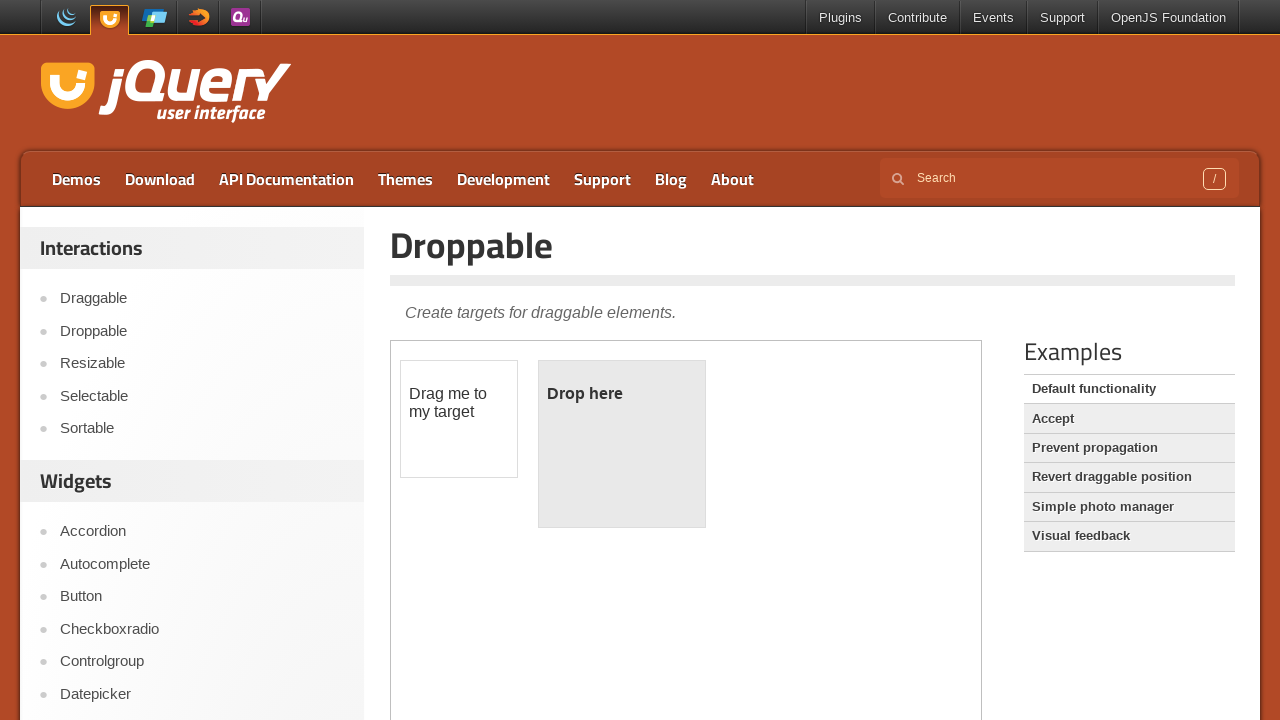

Dragged element from source to droppable target at (622, 444)
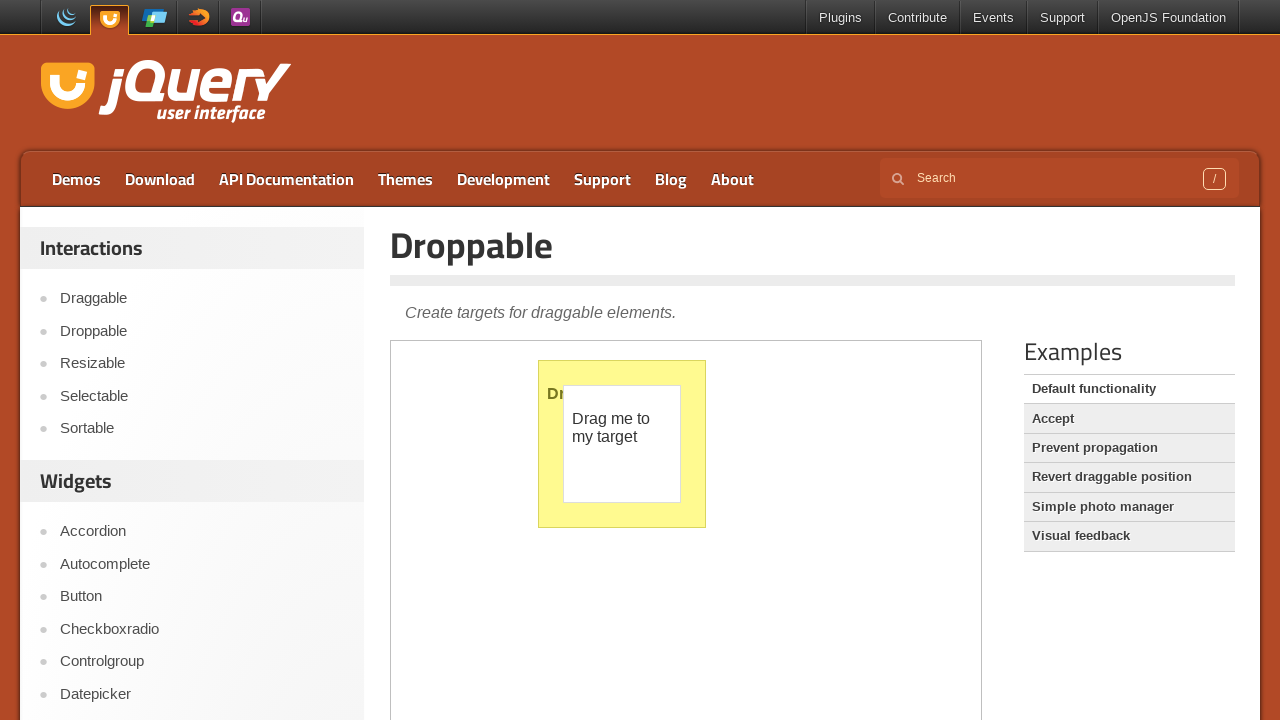

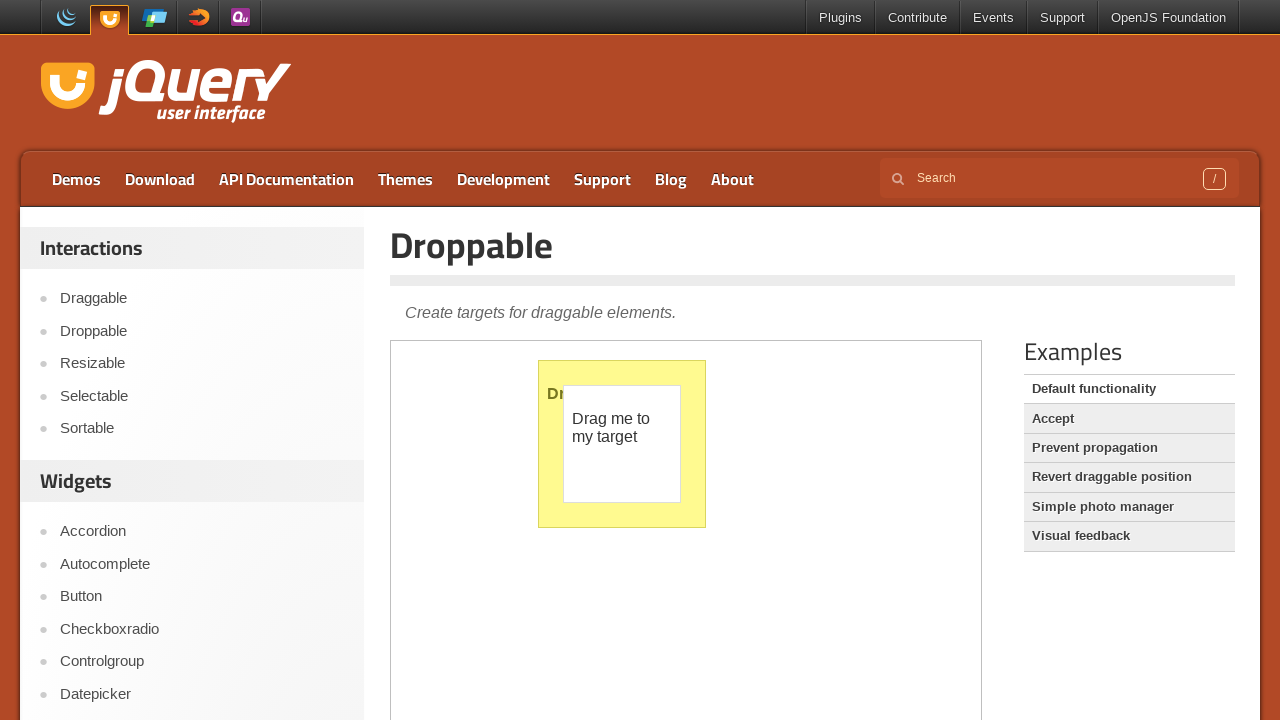